Tests handling of a JavaScript confirm dialog by dismissing it and verifying the result text

Starting URL: https://www.lambdatest.com/selenium-playground/javascript-alert-box-demo

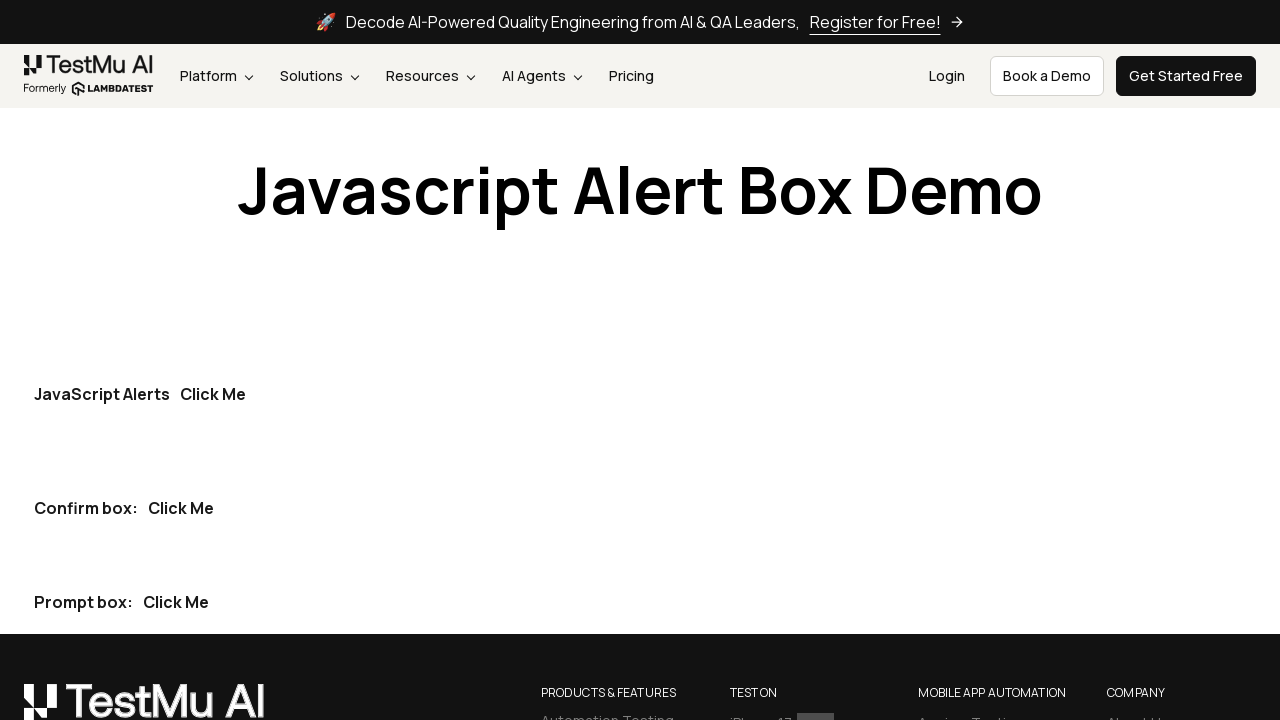

Set up dialog handler to dismiss confirm dialogs
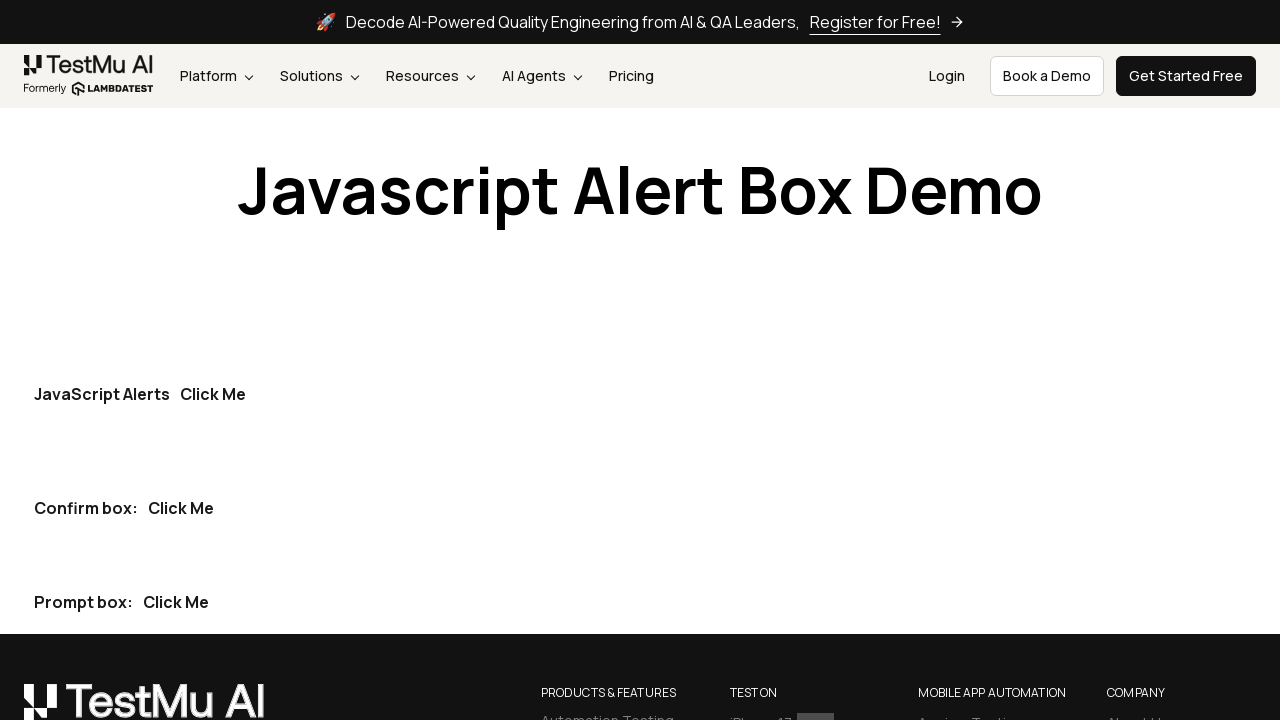

Clicked second 'Click Me' button to trigger confirm dialog at (181, 508) on (//button[text()='Click Me']) >> nth=1
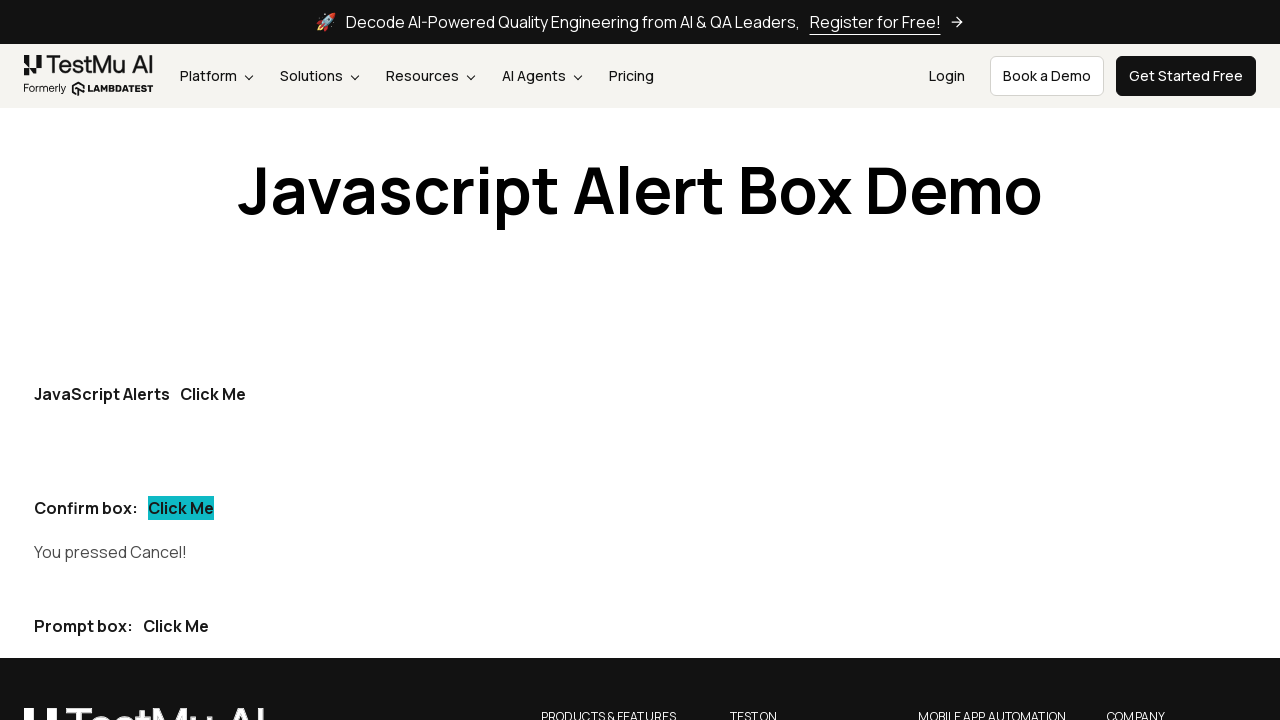

Verified 'Cancel!' text appears in result after dismissing confirm dialog
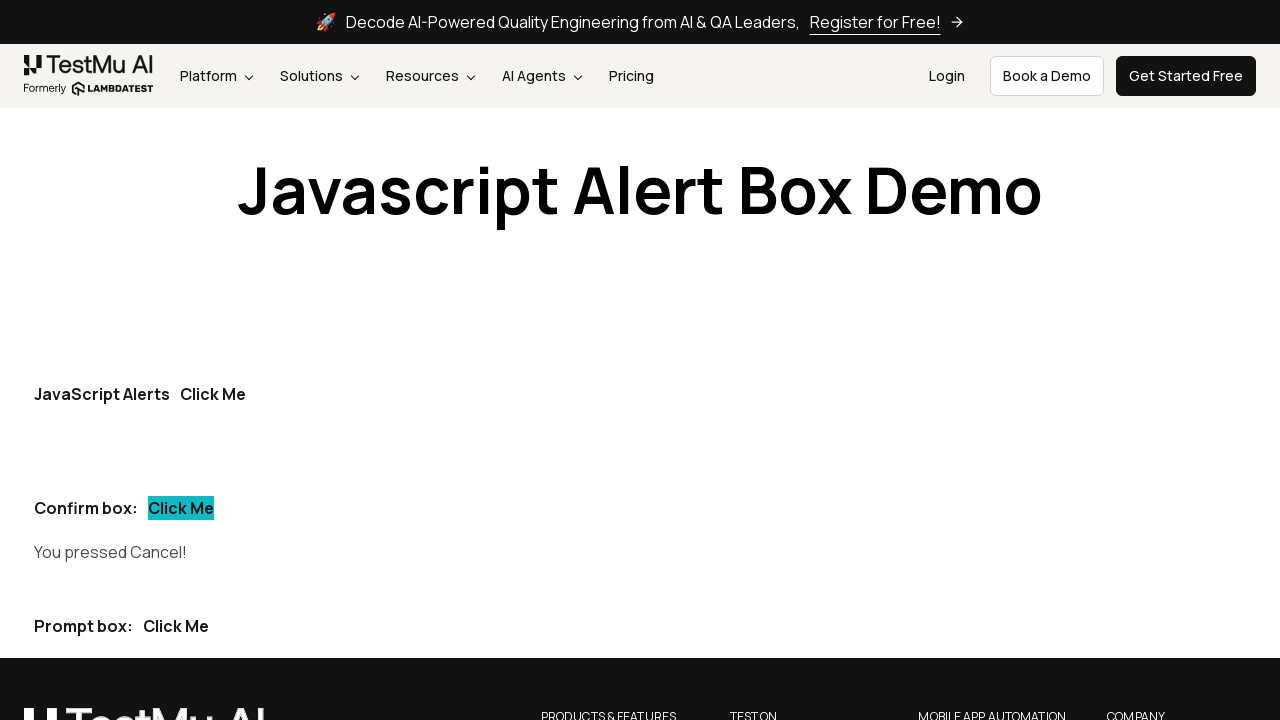

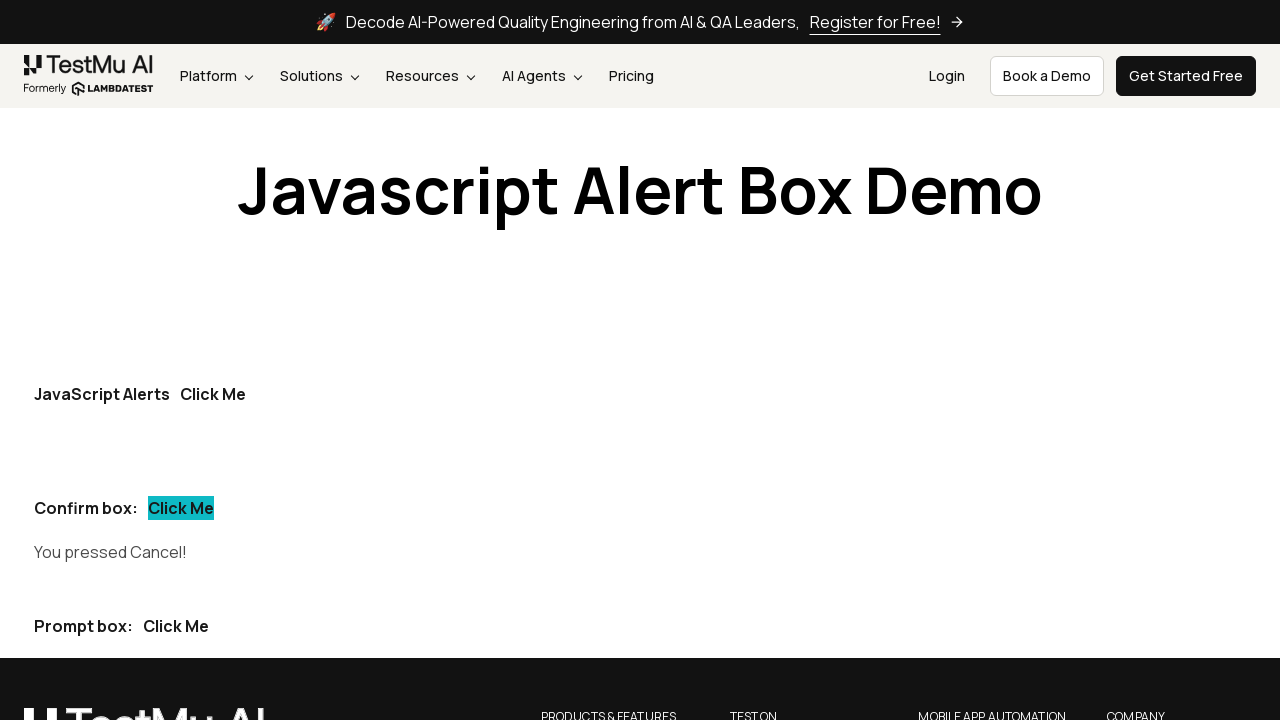